Tests the Disappearing Elements page by navigating to it, verifying the heading, then clicking the Portfolio button and verifying it shows a "Not Found" page.

Starting URL: http://the-internet.herokuapp.com/

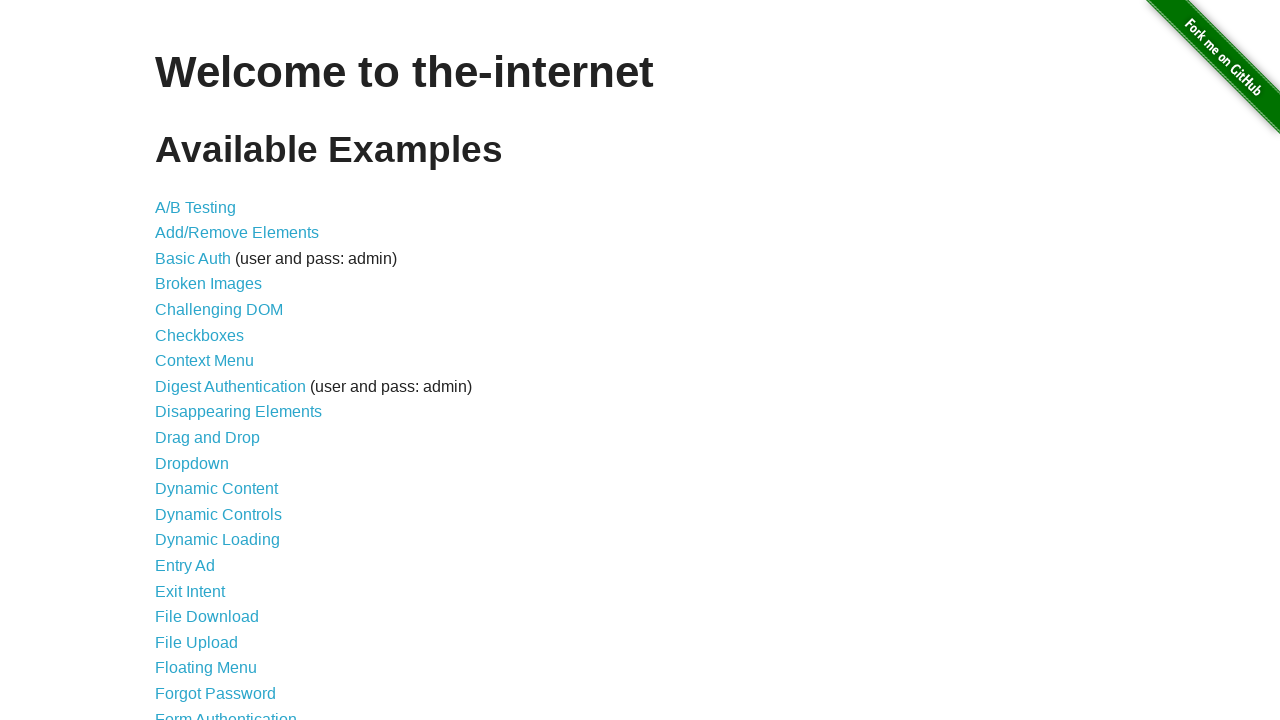

Clicked on Disappearing Elements link at (238, 412) on text=Disappearing Elements
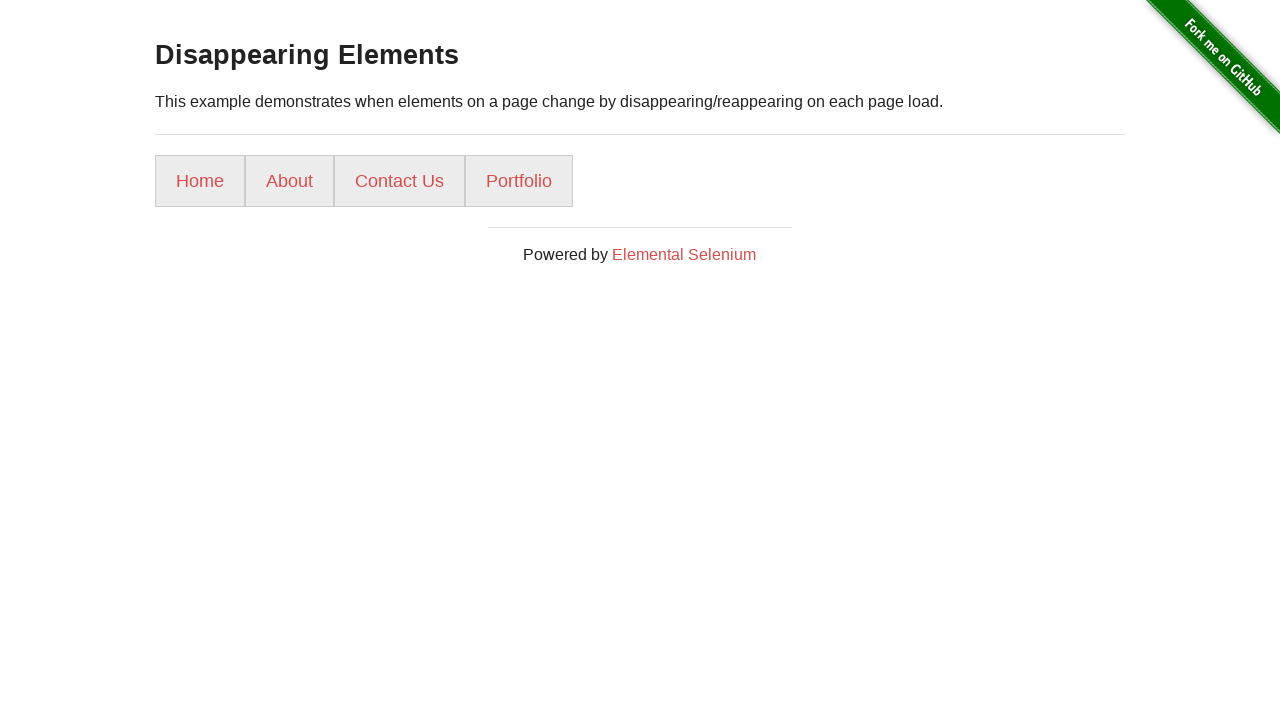

Retrieved h3 heading text
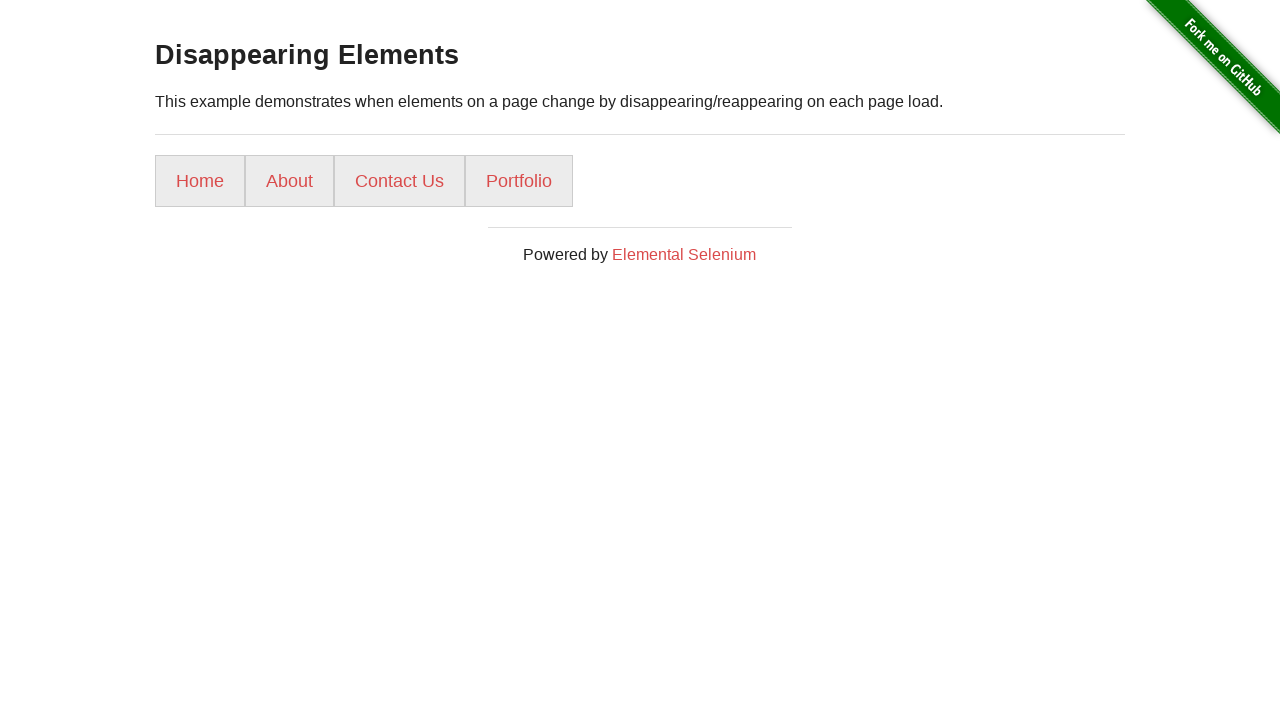

Verified heading is 'Disappearing Elements'
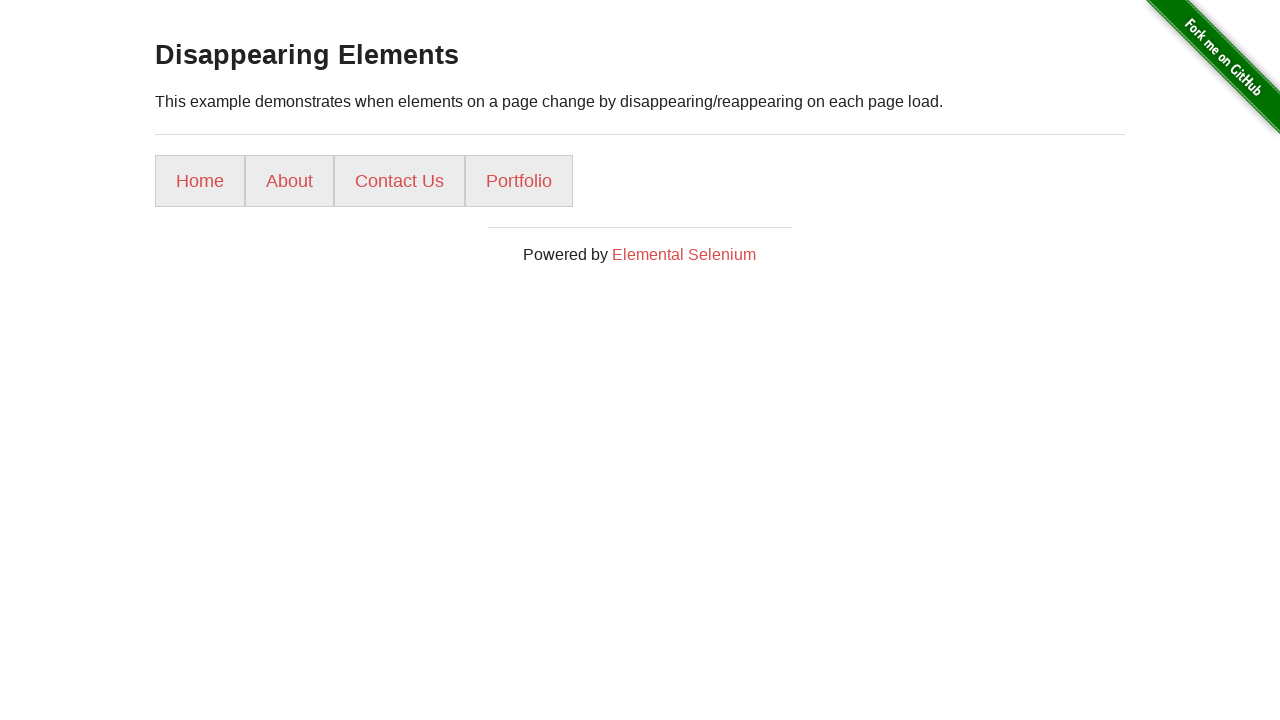

Clicked on Portfolio button at (519, 181) on text=Portfolio
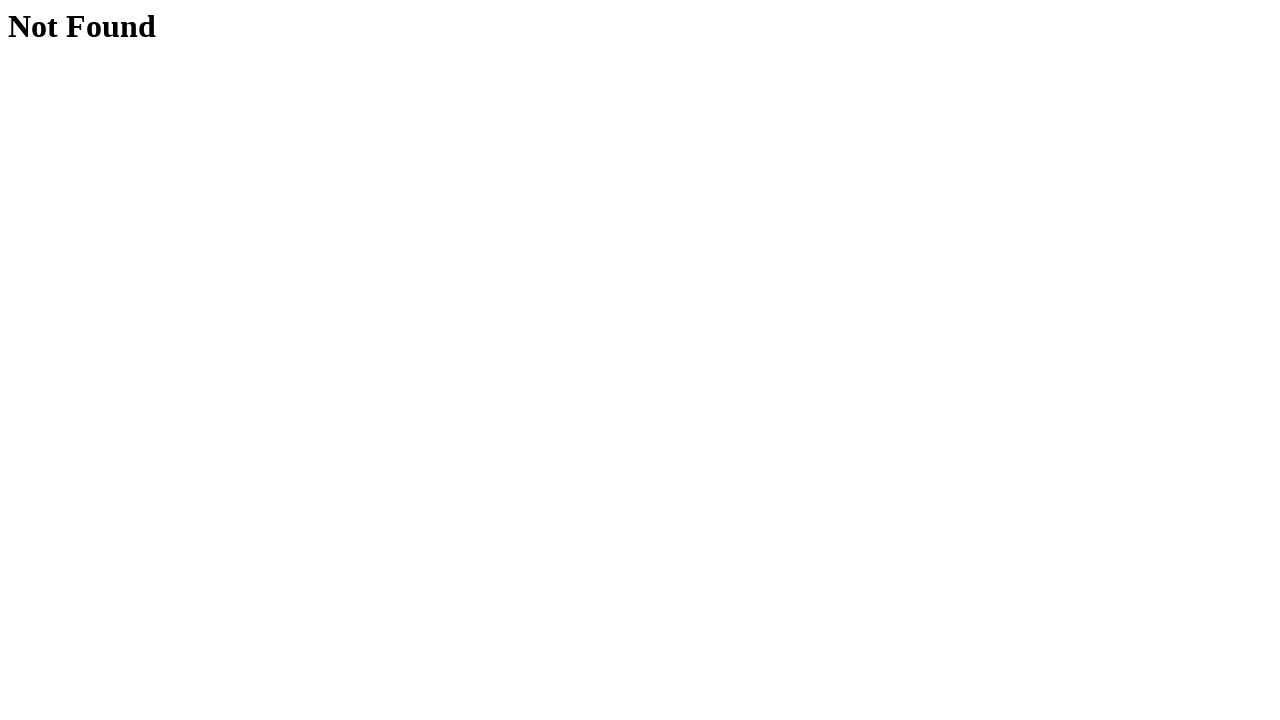

Retrieved h1 heading text
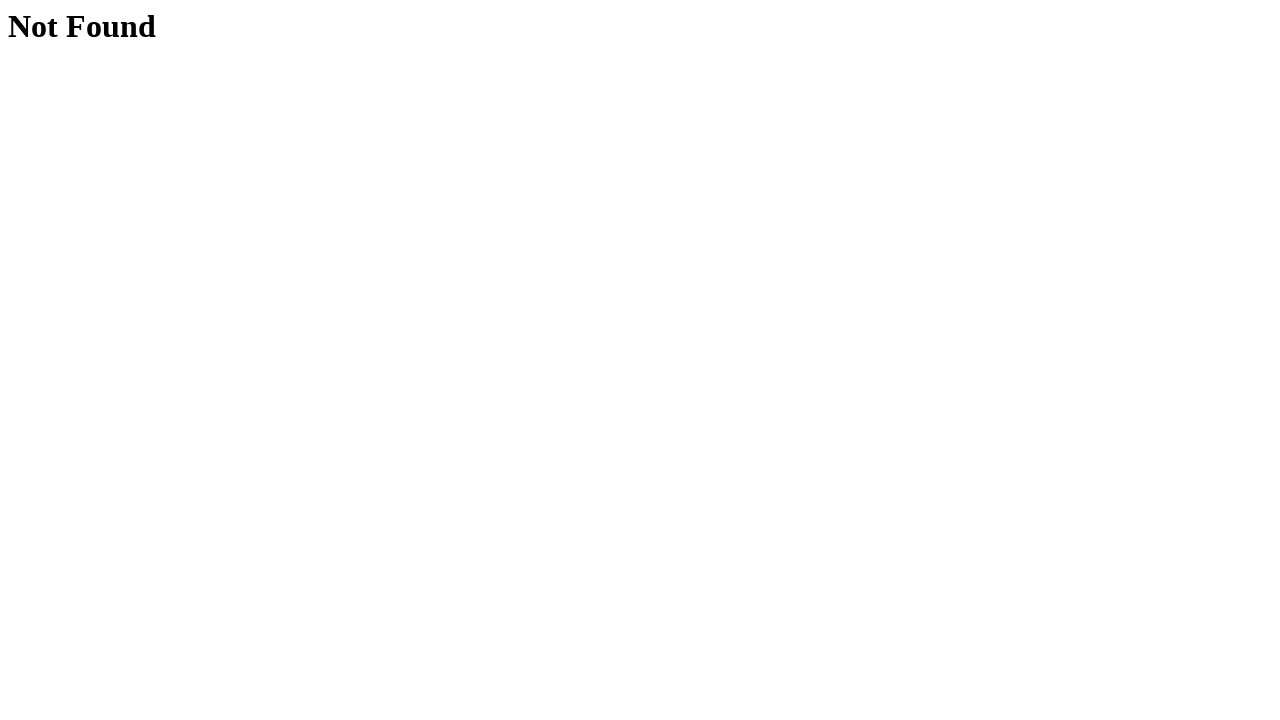

Verified heading is 'Not Found' - confirming Portfolio button leads to 404 page
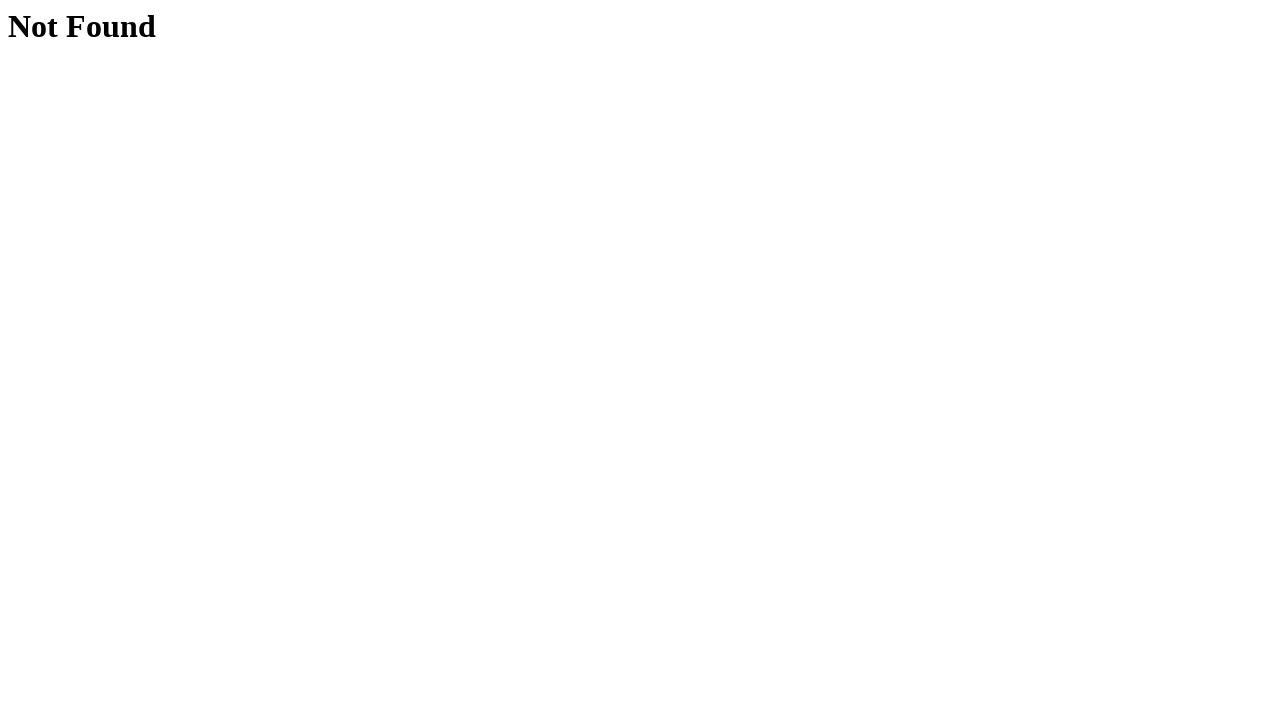

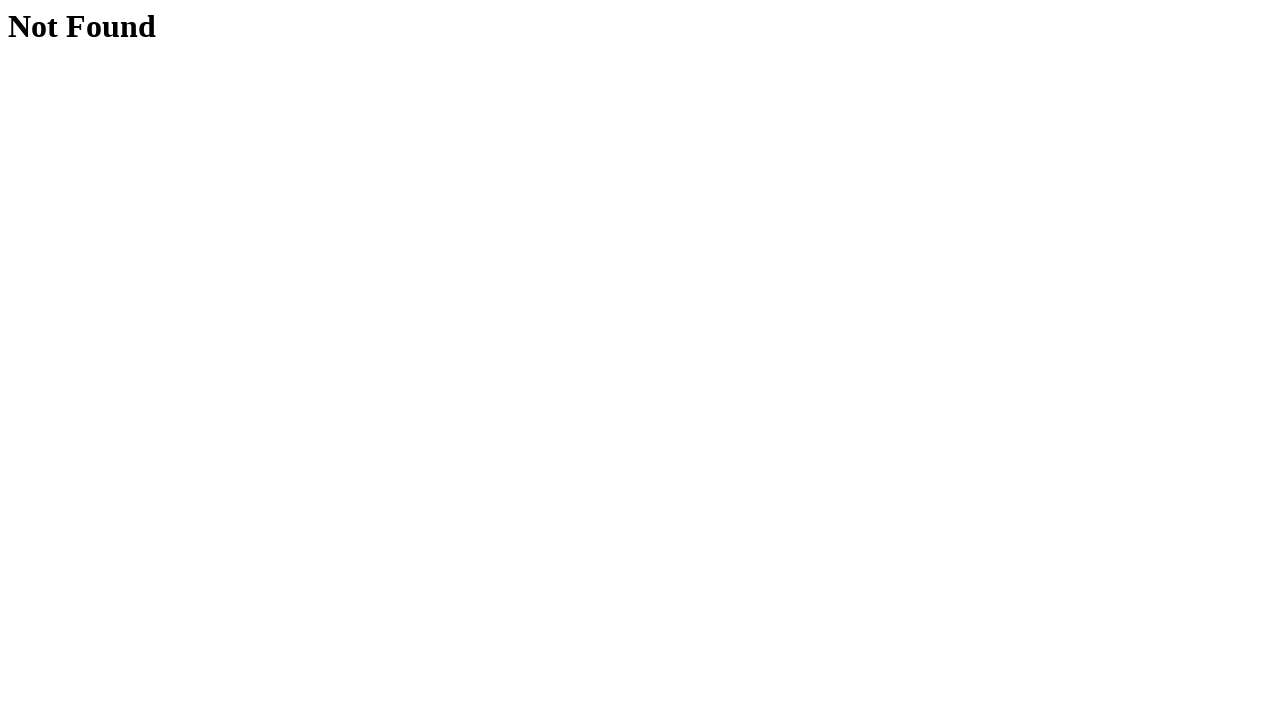